Tests a loading images page by waiting for all images to finish loading (indicated by "Done!" text appearing) and then verifying that the images are present in the container.

Starting URL: https://bonigarcia.dev/selenium-webdriver-java/loading-images.html

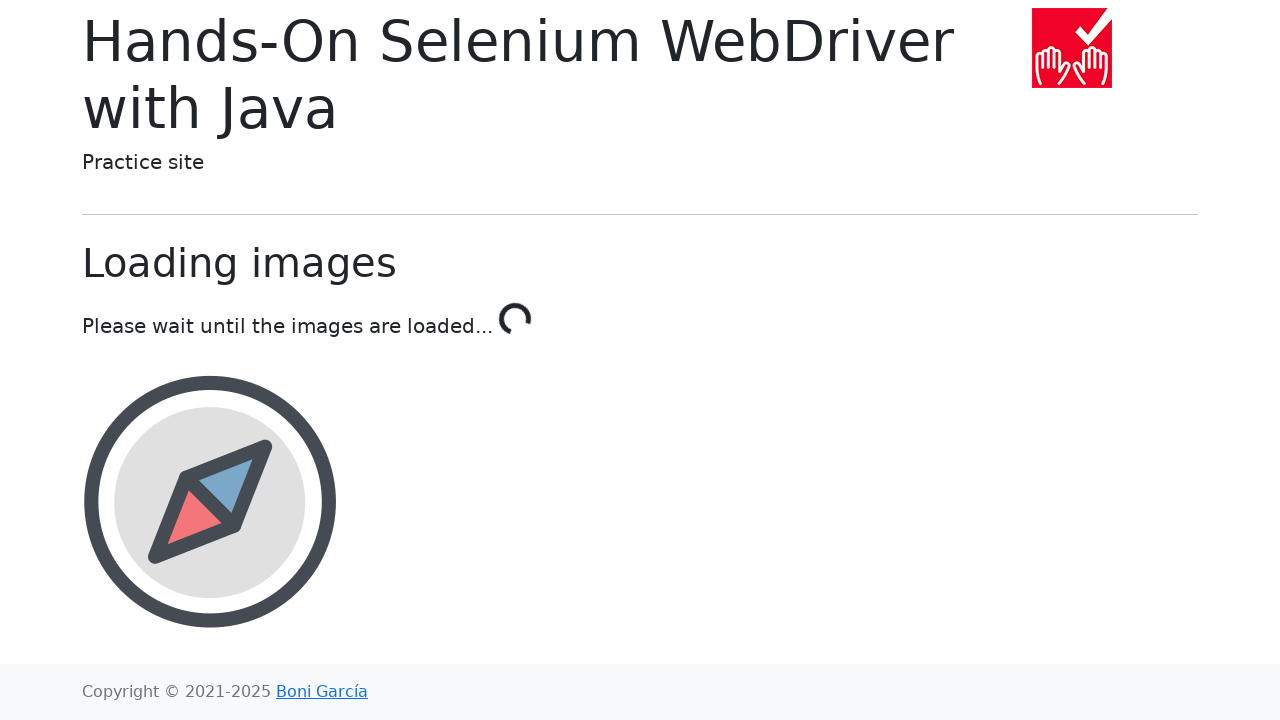

Waited for 'Done!' text to appear, indicating all images finished loading
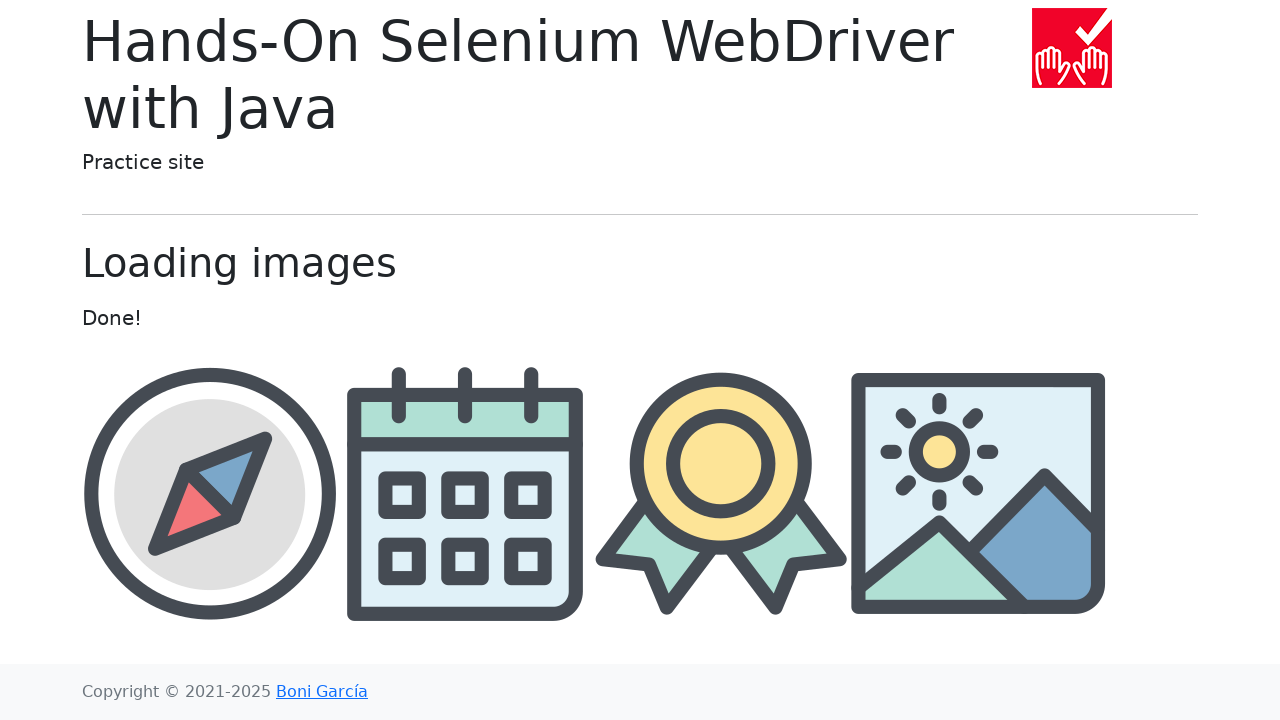

Located all images in the image container
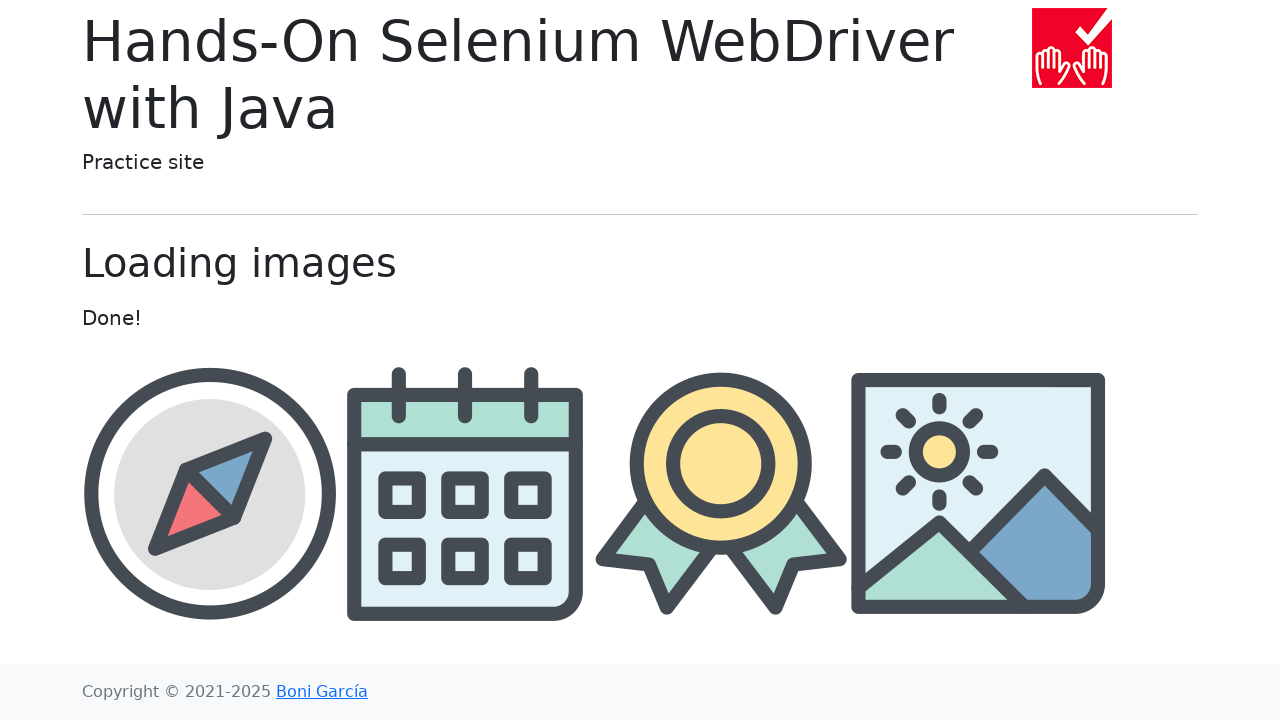

Verified that the third image is visible in the container
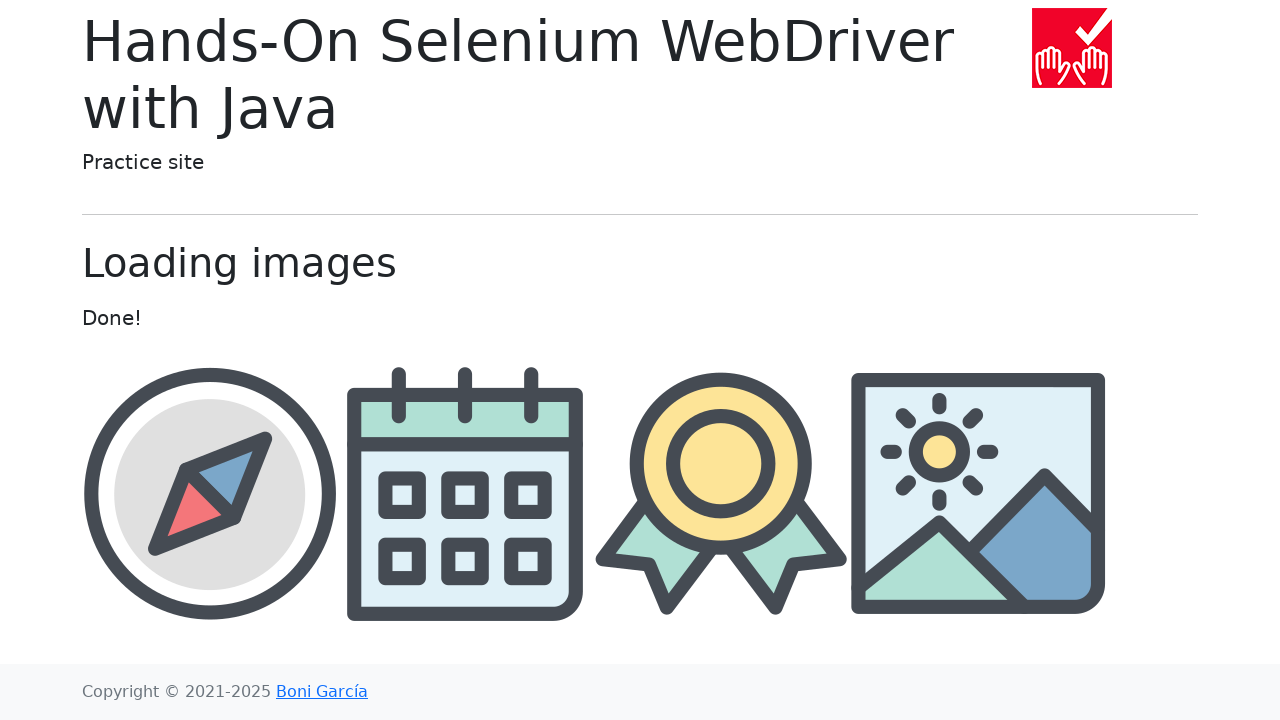

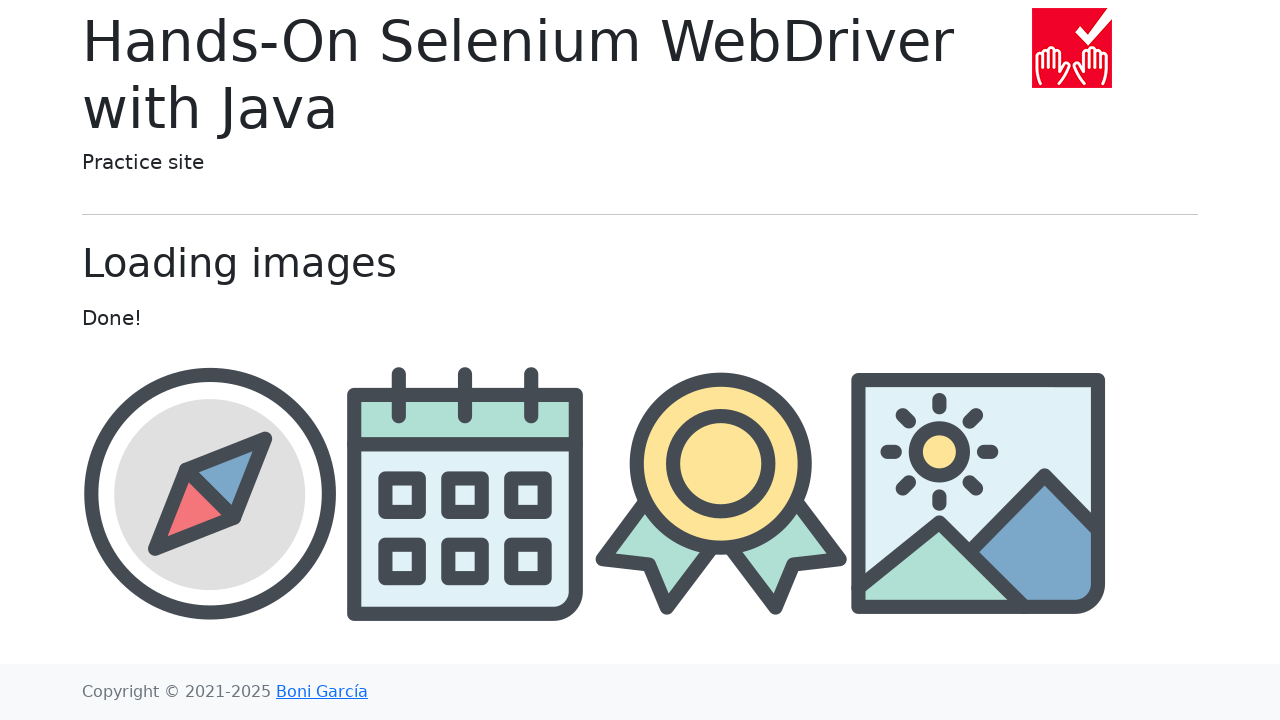